Tests JavaScript Confirm alert by triggering it and accepting the confirmation dialog

Starting URL: https://the-internet.herokuapp.com/javascript_alerts

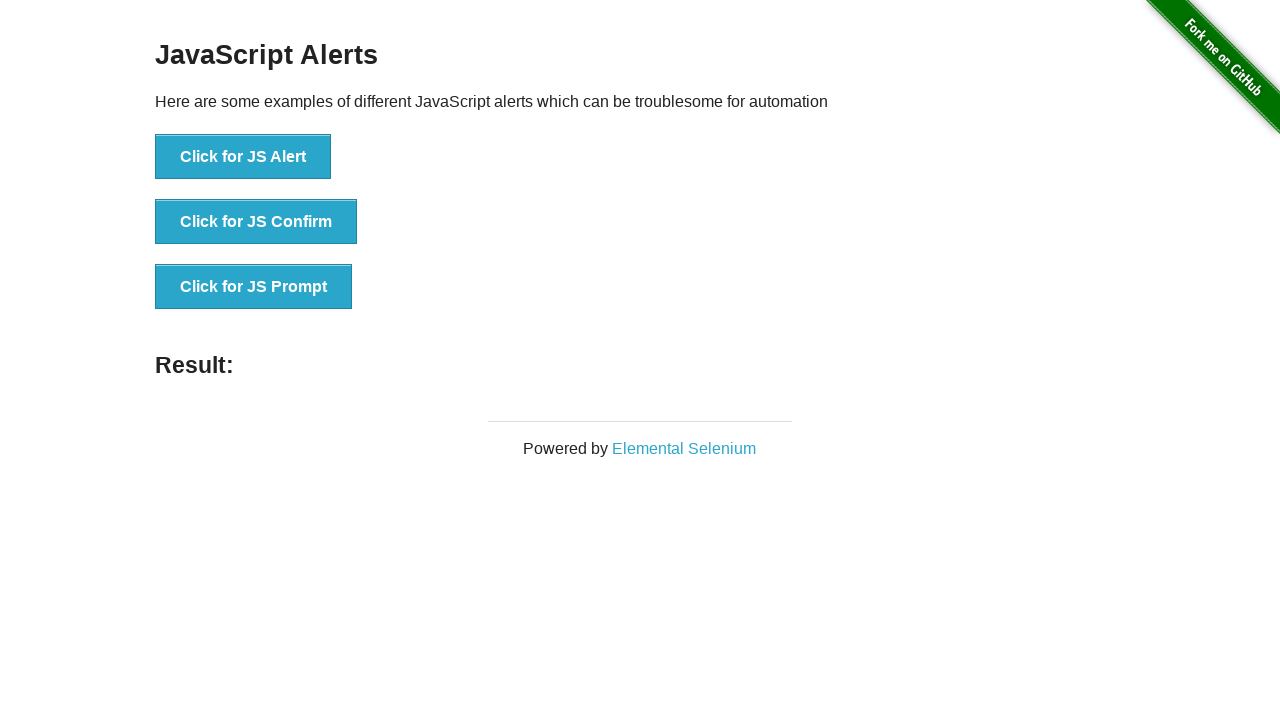

Clicked button to trigger JS Confirm alert at (256, 222) on xpath=//button[text()='Click for JS Confirm']
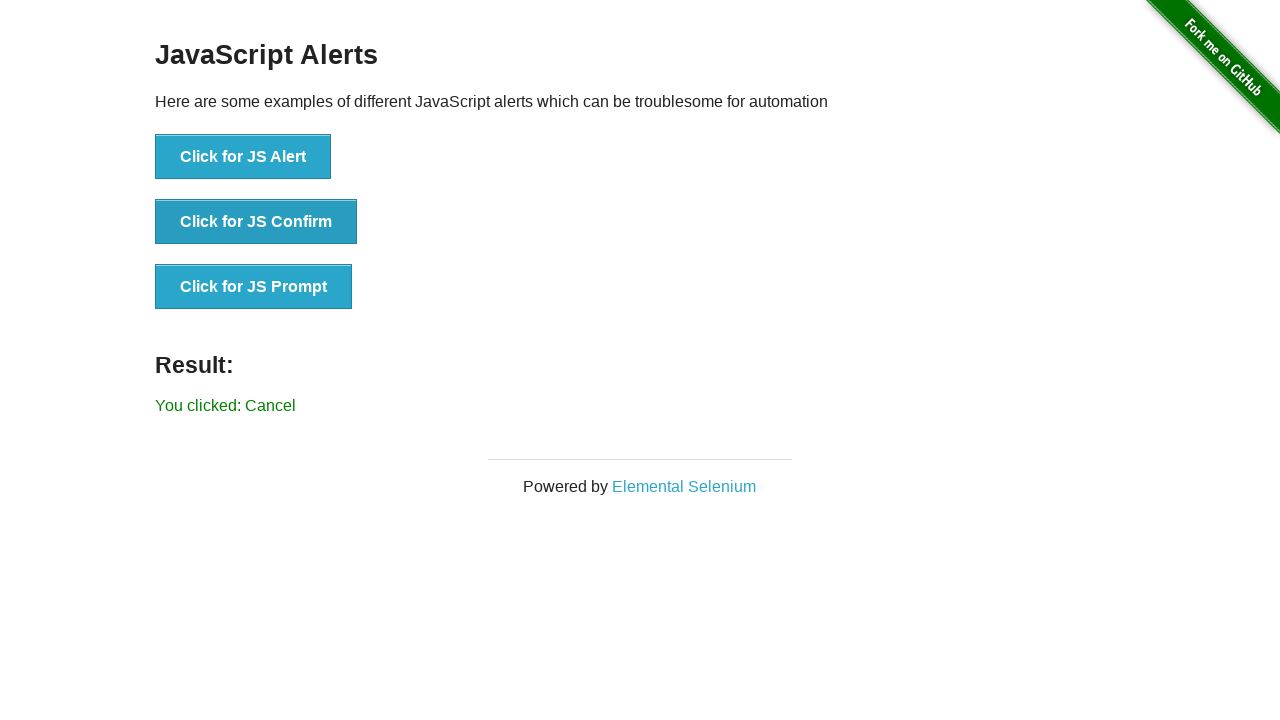

Set up dialog handler to accept confirmation
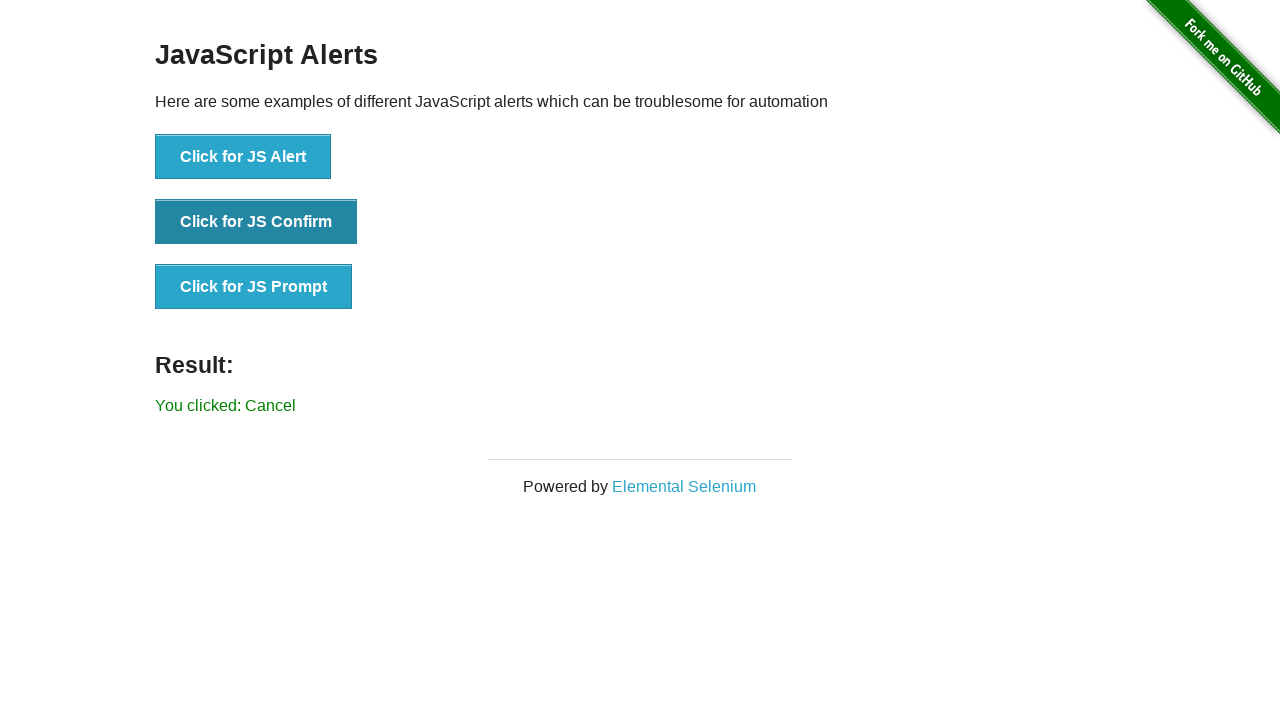

Clicked button again to trigger and accept JS Confirm alert at (256, 222) on xpath=//button[text()='Click for JS Confirm']
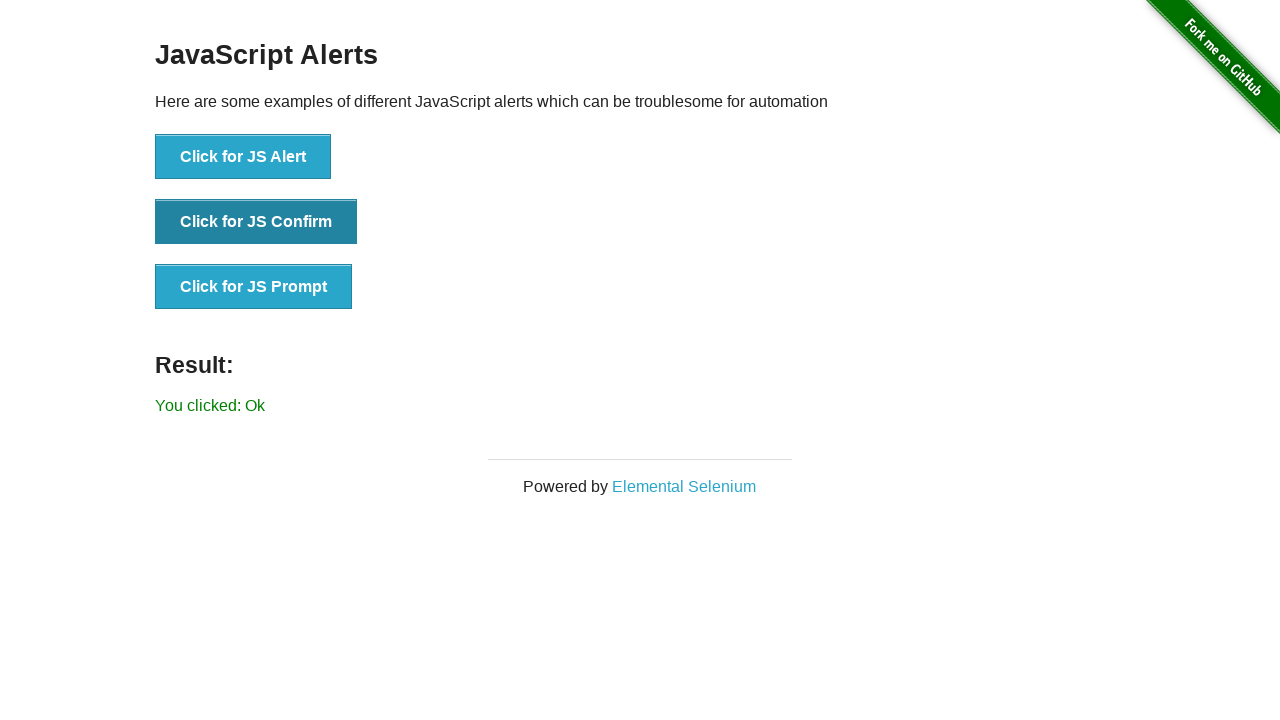

Result message element loaded after accepting confirmation
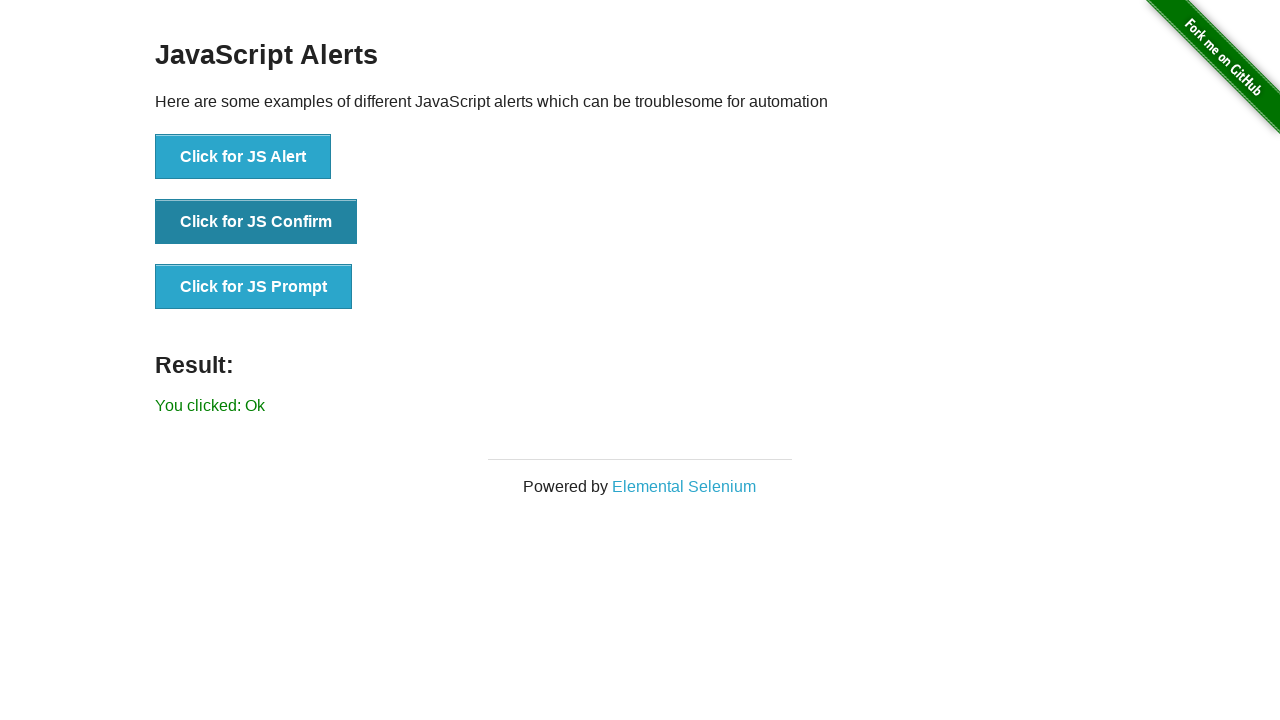

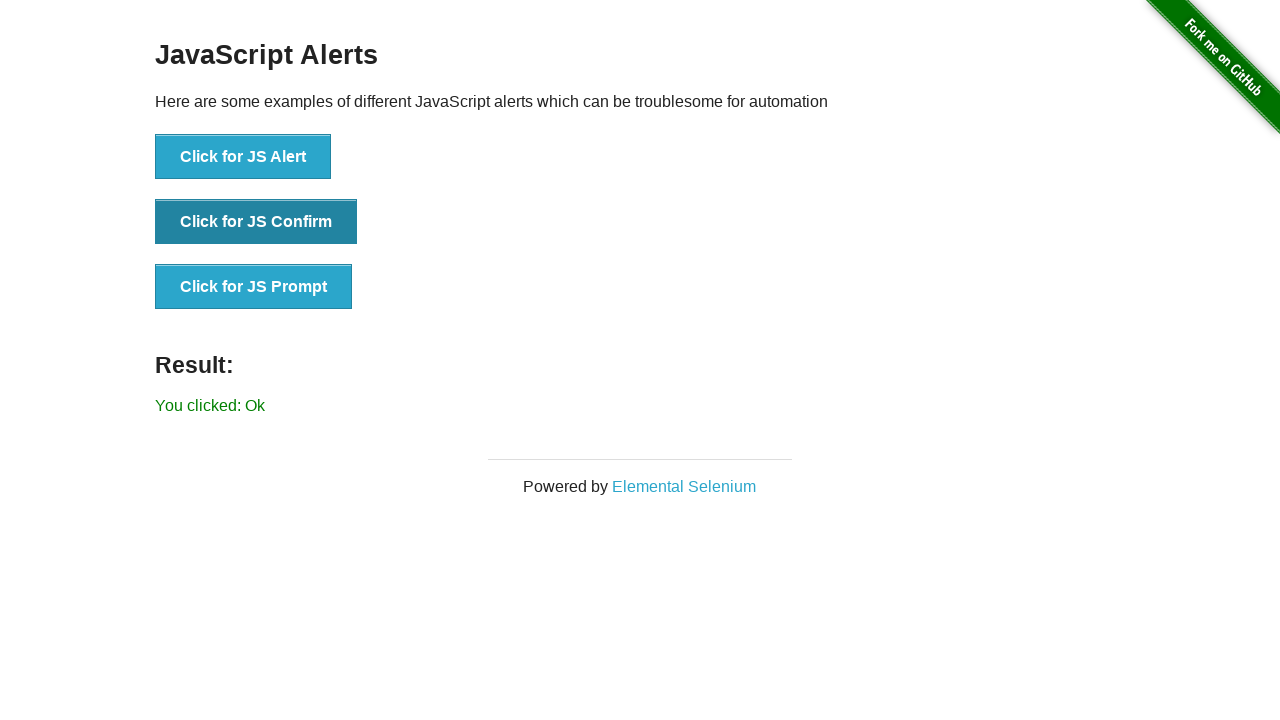